Tests handling multiple browser windows by navigating to W3Schools popup tutorial, clicking "Try it Yourself" to open a new window, interacting with elements in the child window, and switching between parent and child windows.

Starting URL: https://www.w3schools.com/js/js_popup.asp

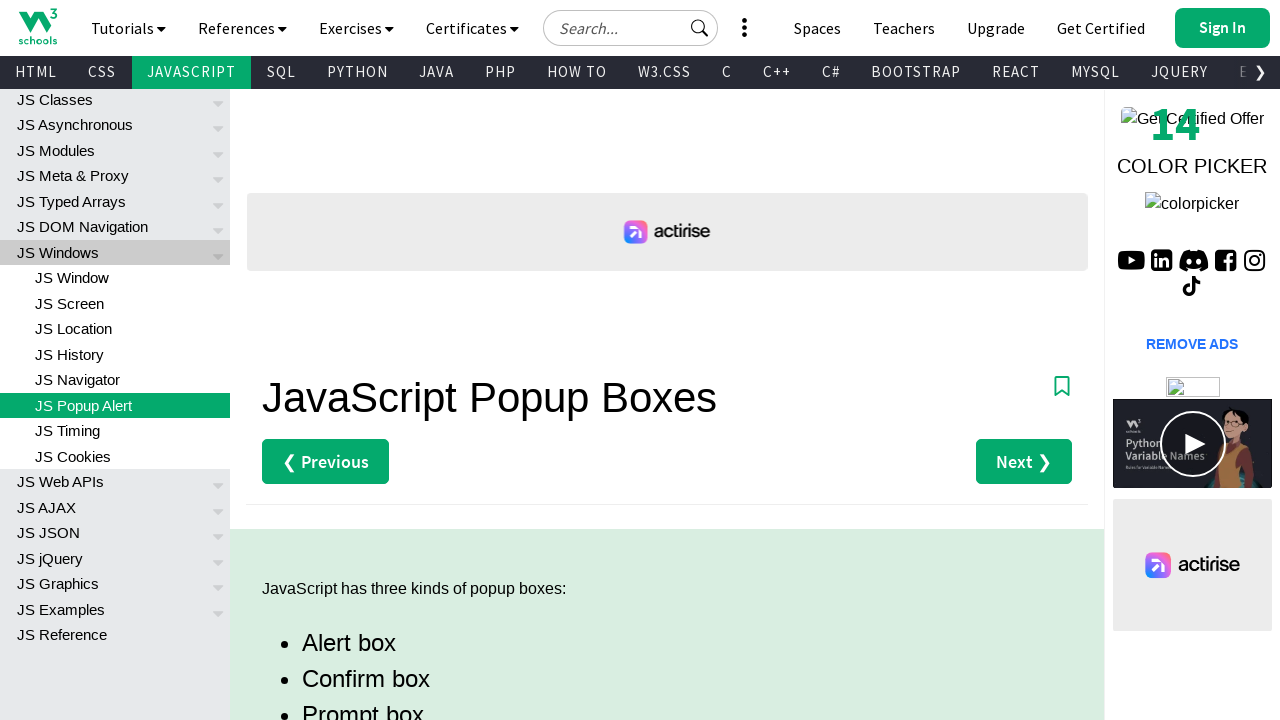

Clicked 'Try it Yourself' link to open child window at (334, 360) on (//a[text()='Try it Yourself »'])[1]
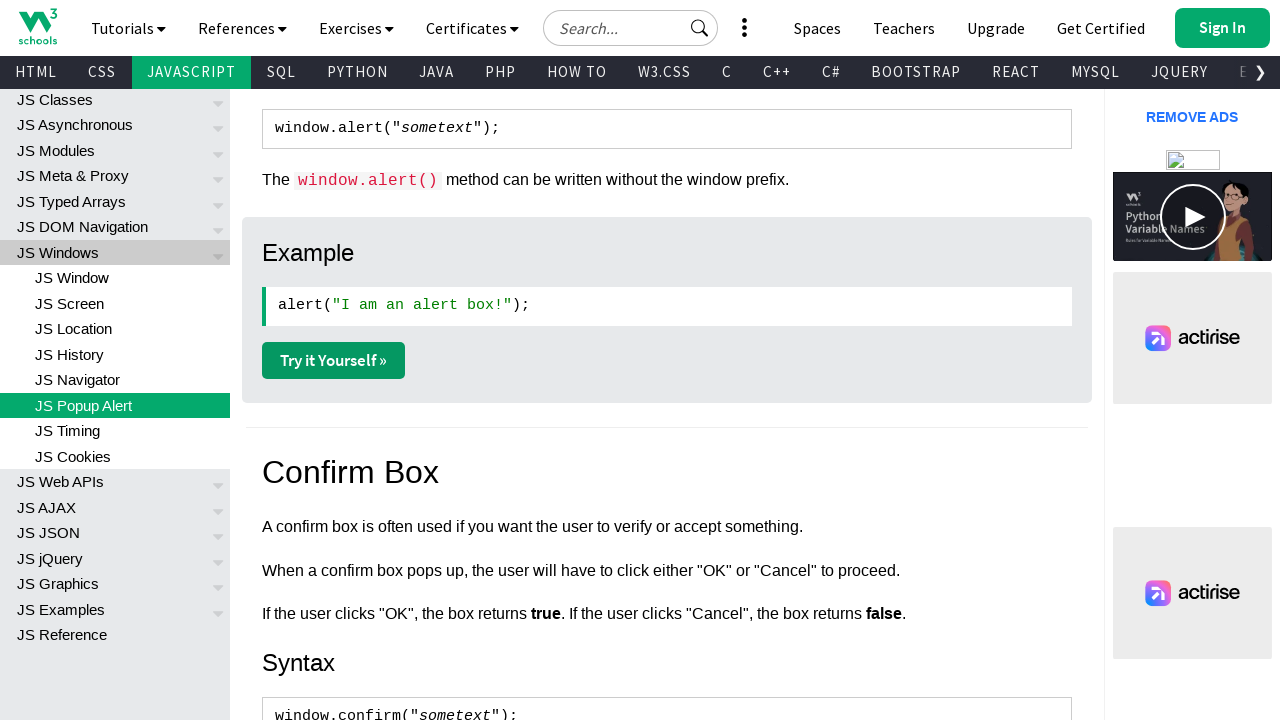

Child window loaded
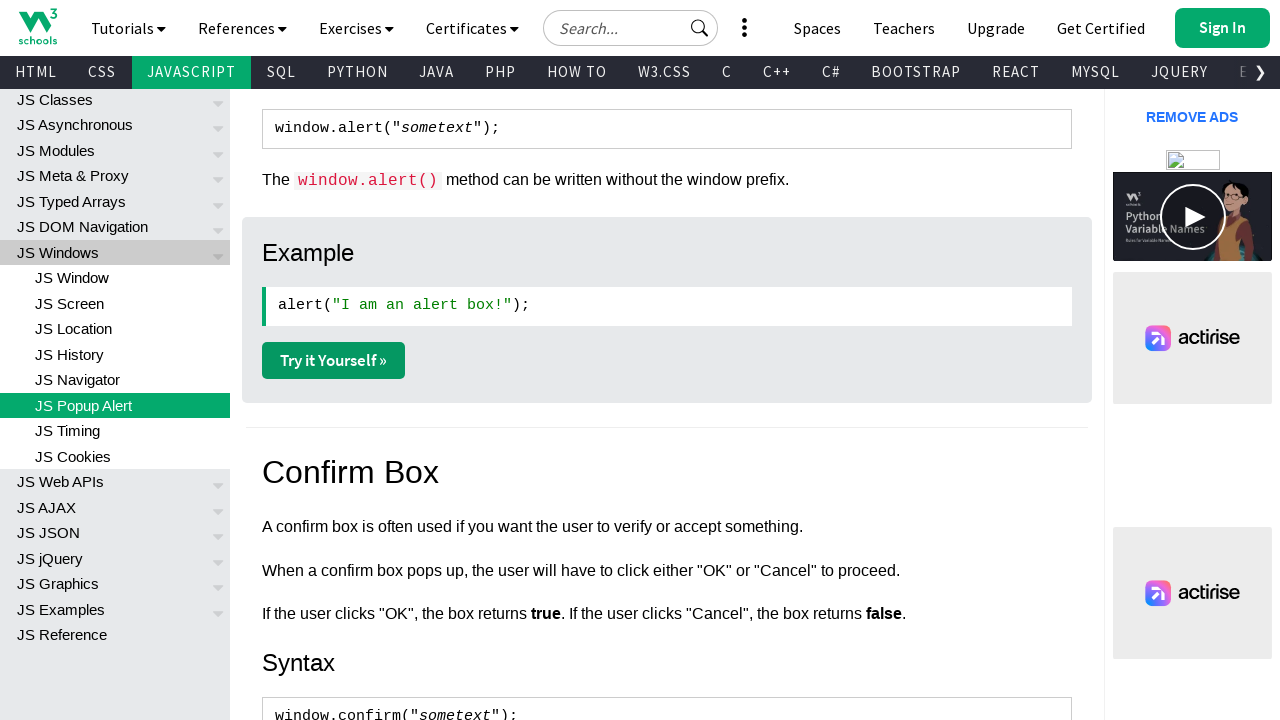

Parent window info - URL: https://www.w3schools.com/js/js_popup.asp, Title: JavaScript Popup Boxes
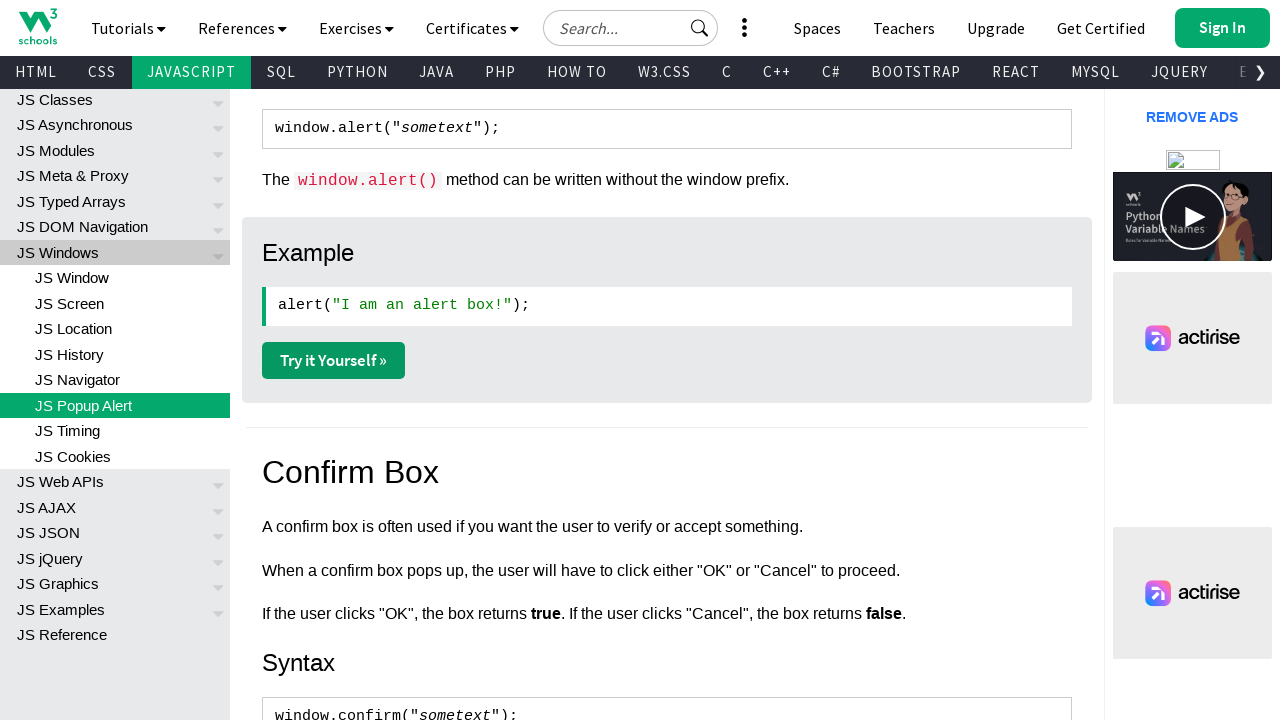

Child window info - URL: https://www.w3schools.com/js/tryit.asp?filename=tryjs_alert, Title: W3Schools Tryit Editor
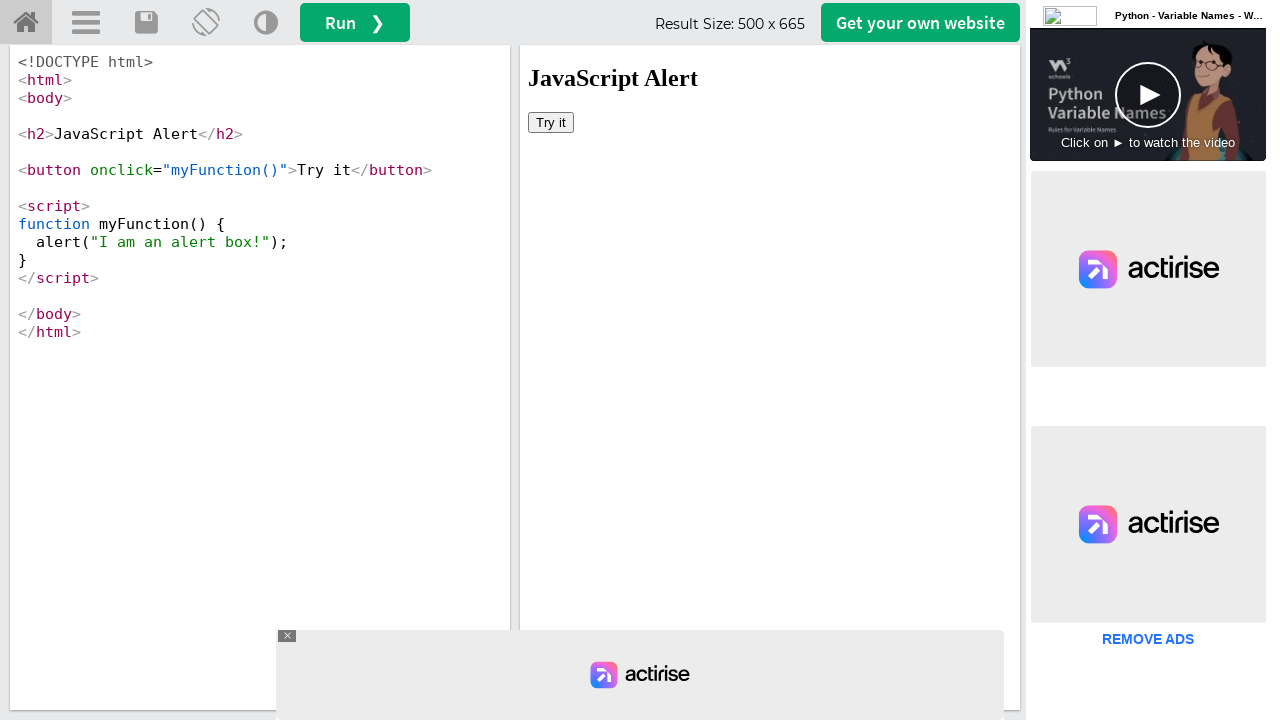

Clicked 'Get Your Own Website' button to open third window at (920, 22) on #getwebsitebtn
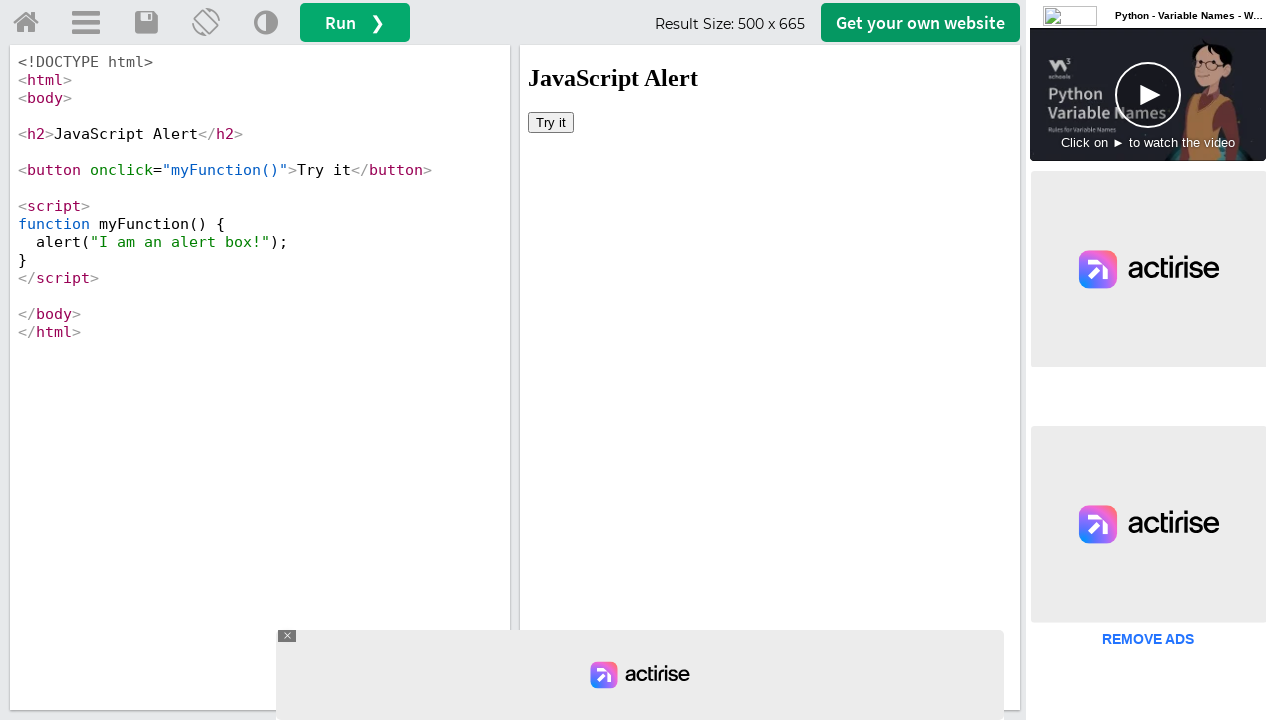

Third window loaded
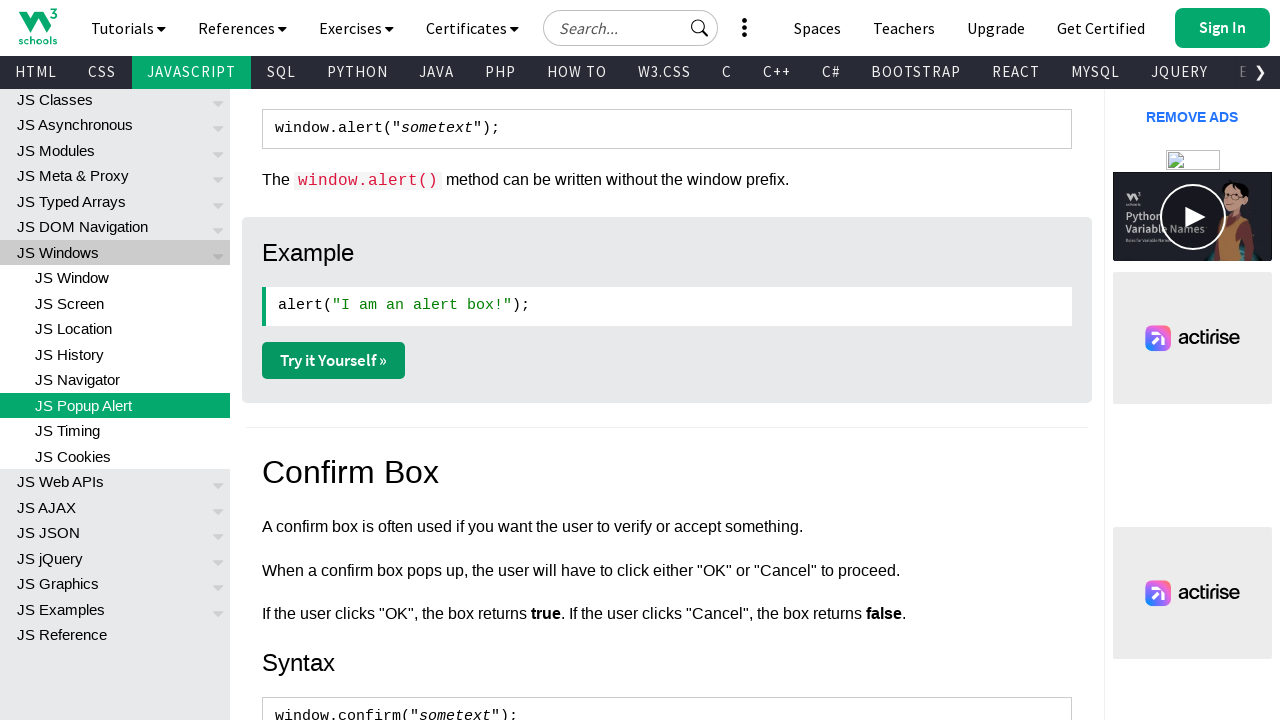

Third window info - URL: https://www.w3schools.com/spaces/index.php, Title: Create a Website | Website Builder | W3Schools.com | W3Schools Spaces
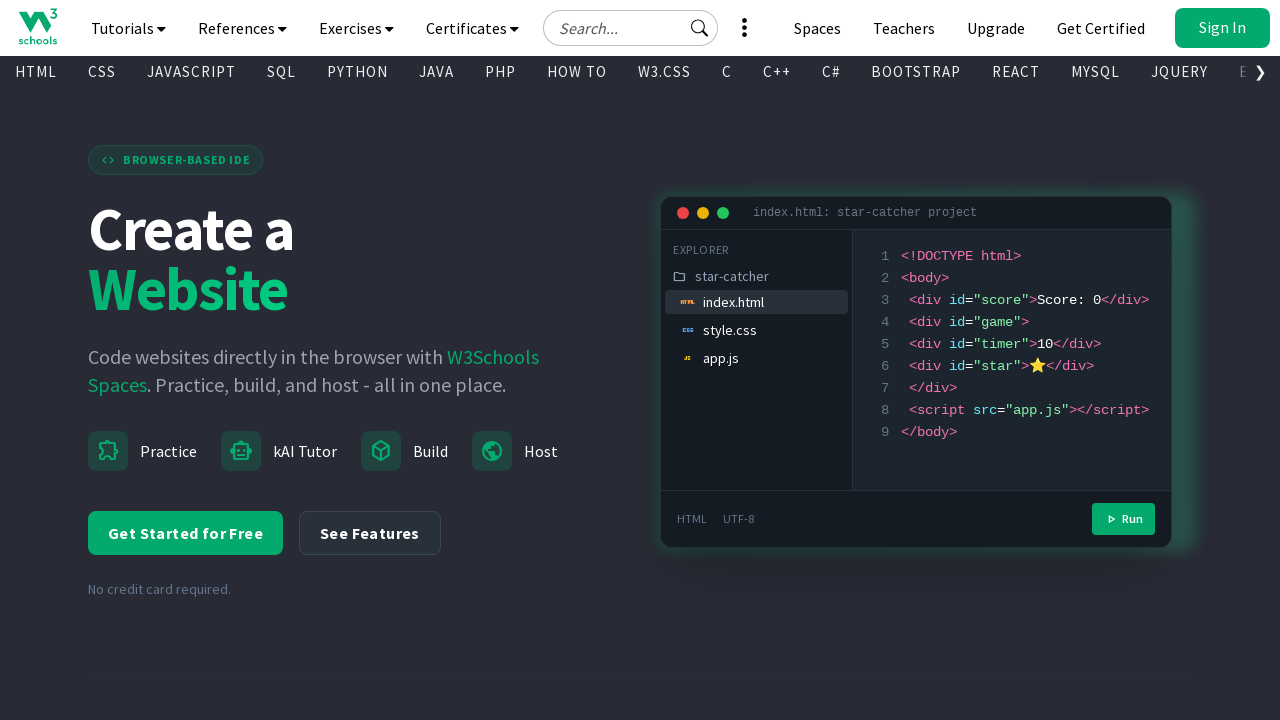

Switched back to parent window
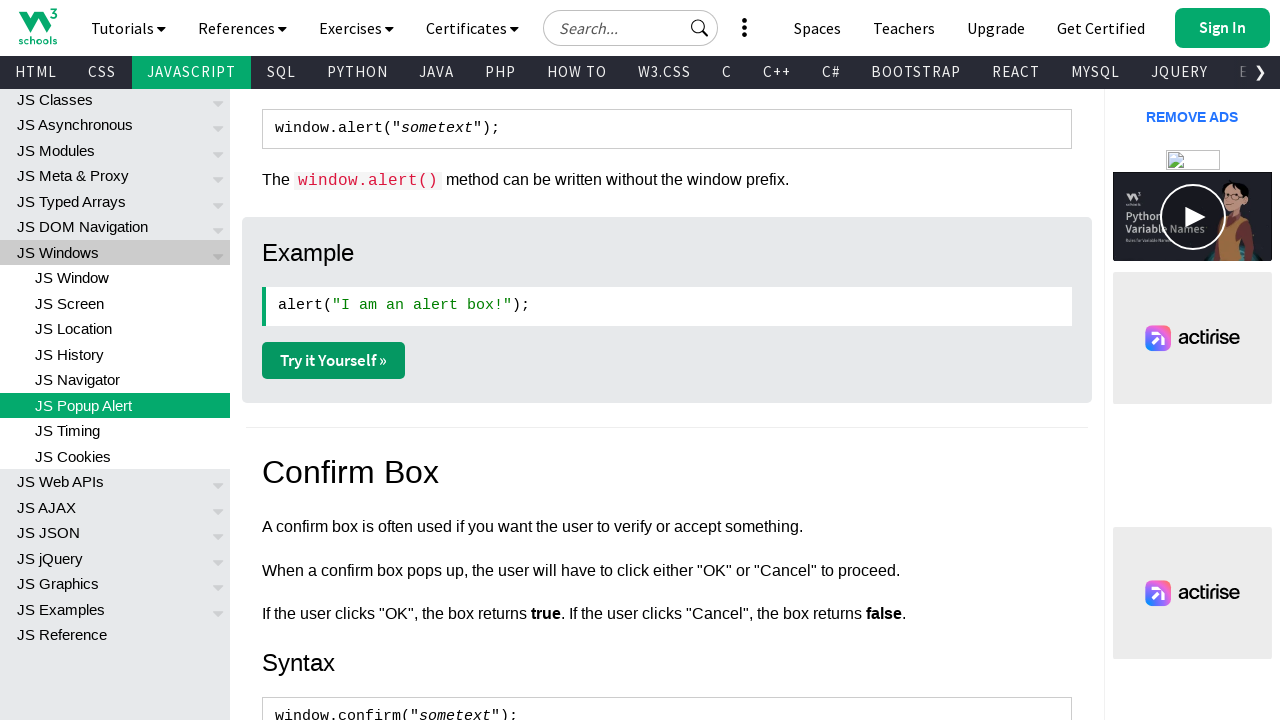

Verified parent window - URL: https://www.w3schools.com/js/js_popup.asp, Title: JavaScript Popup Boxes
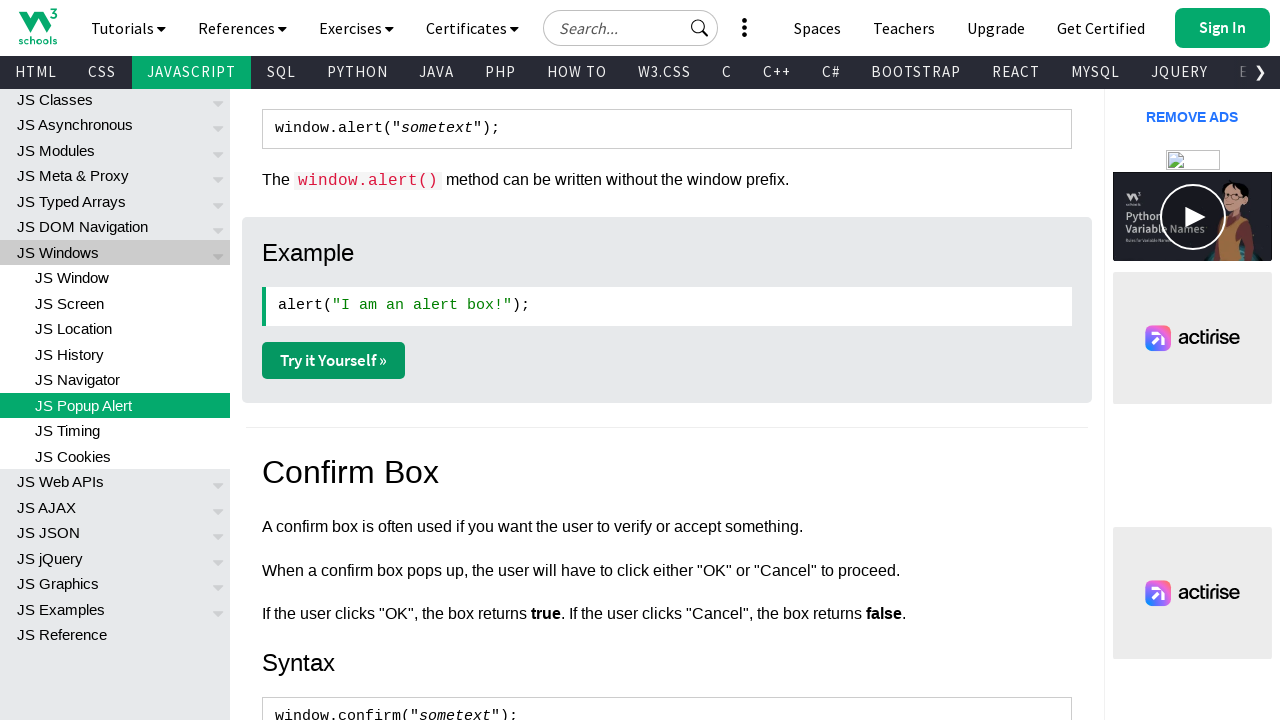

Test completed successfully
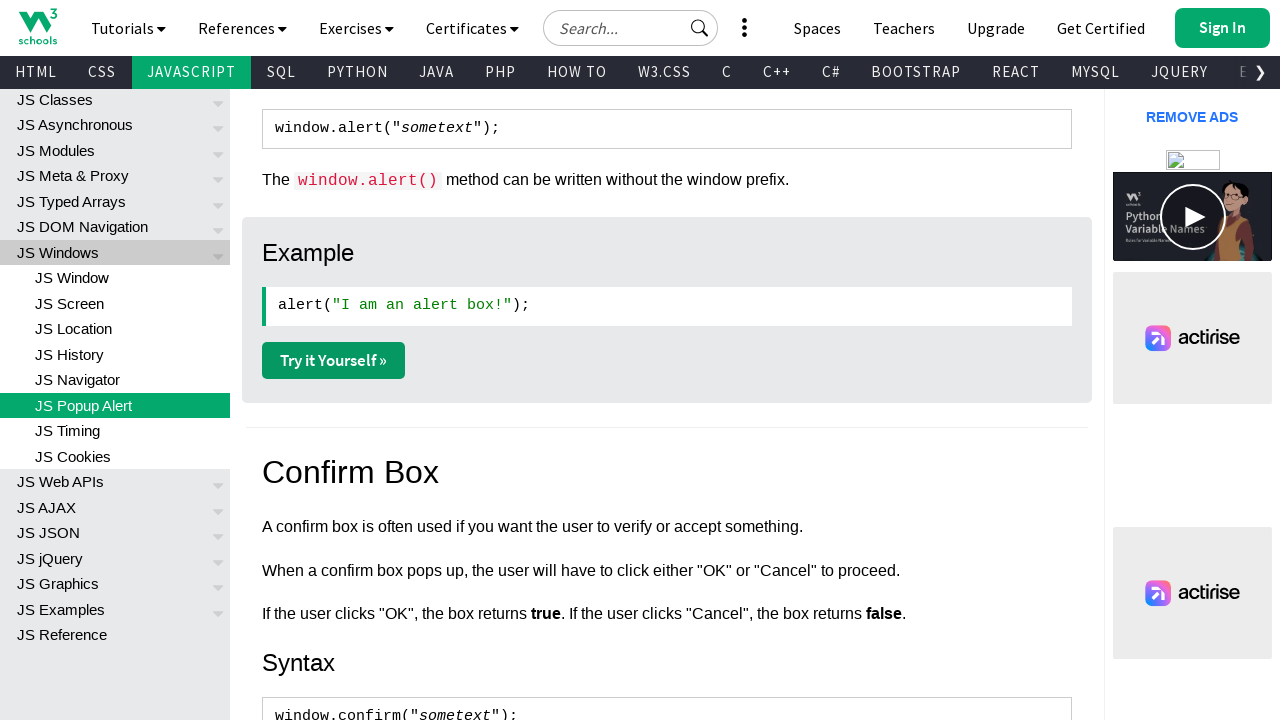

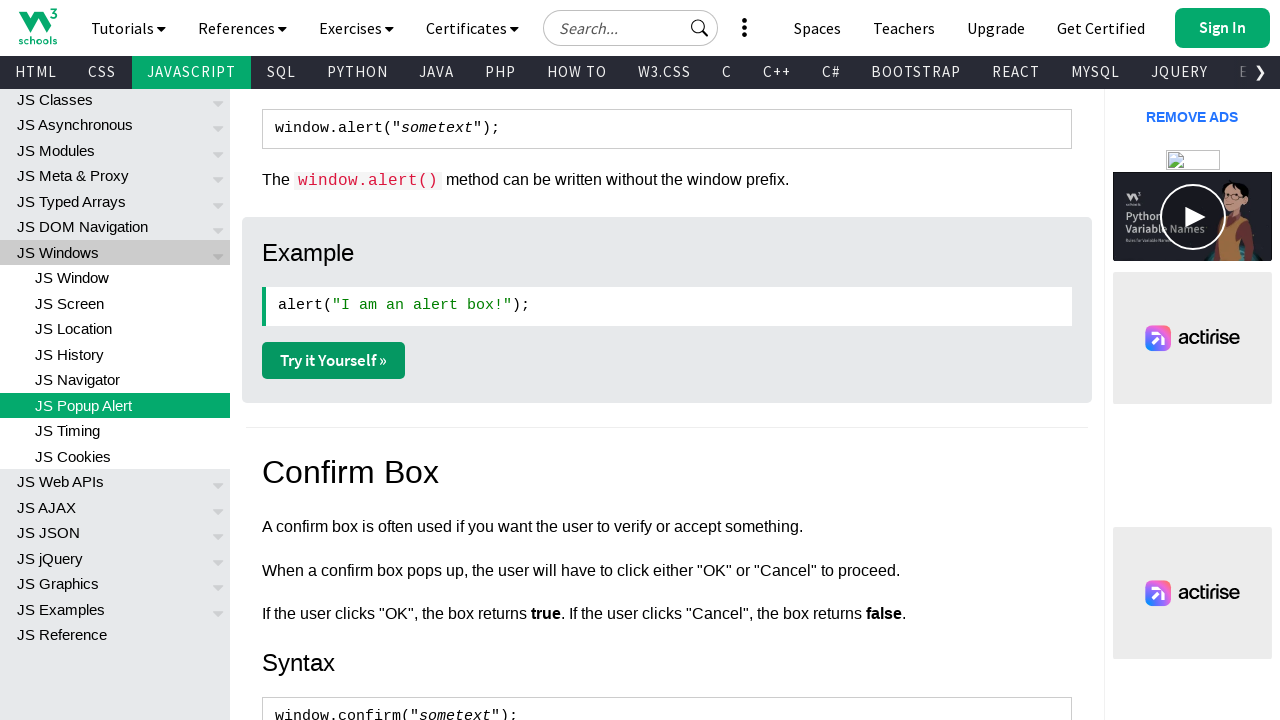